Navigates to the Python.org homepage and verifies that event time elements are displayed on the page.

Starting URL: https://www.python.org/

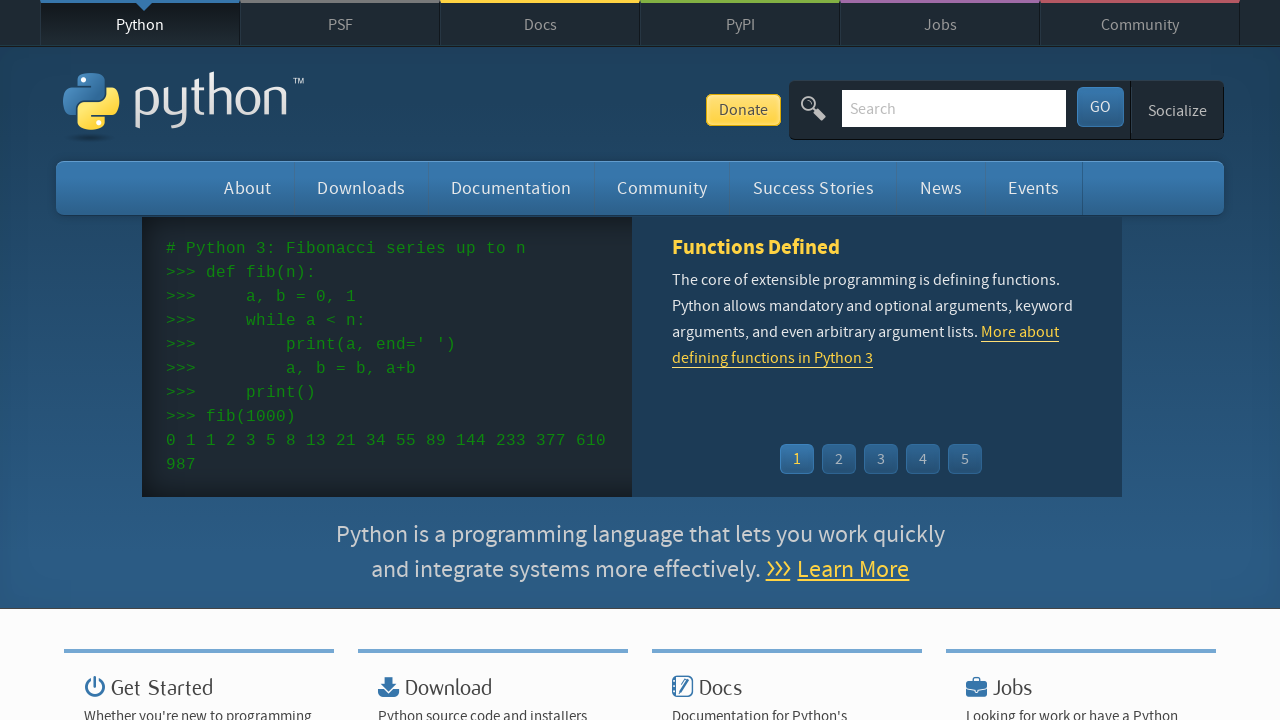

Navigated to Python.org homepage
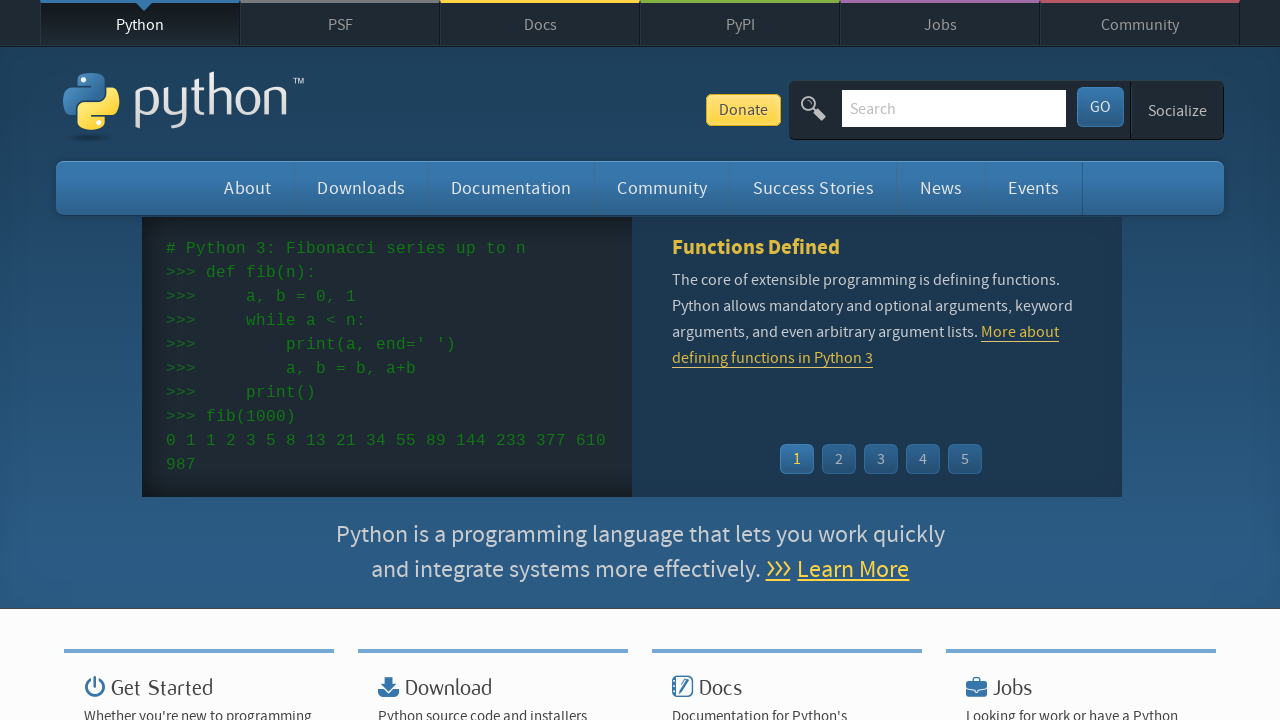

Event time elements loaded on the page
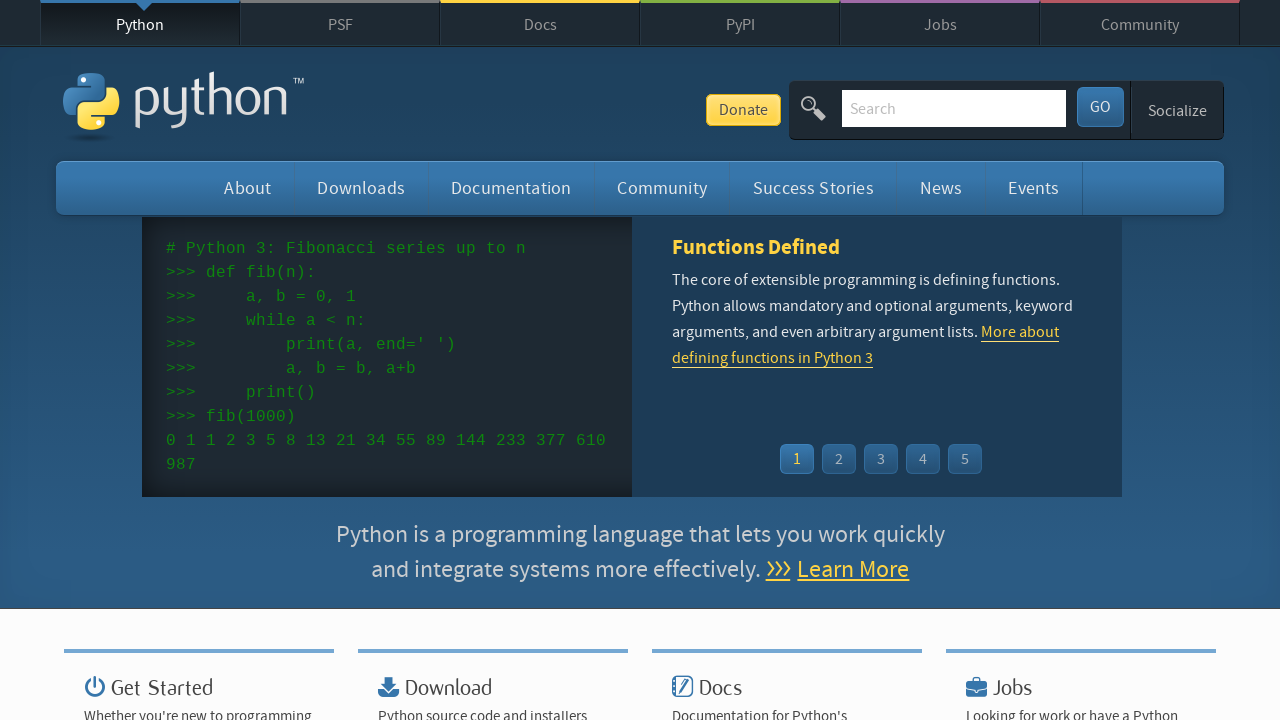

Verified that event time elements are present on the page
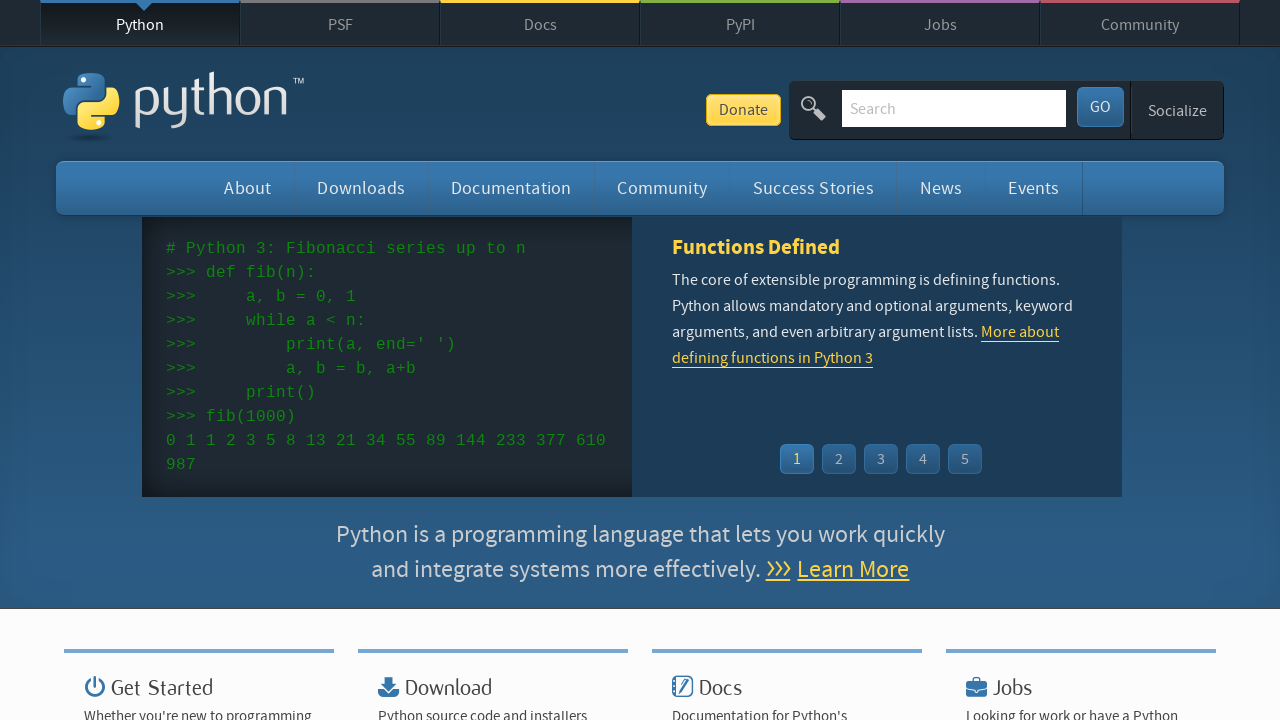

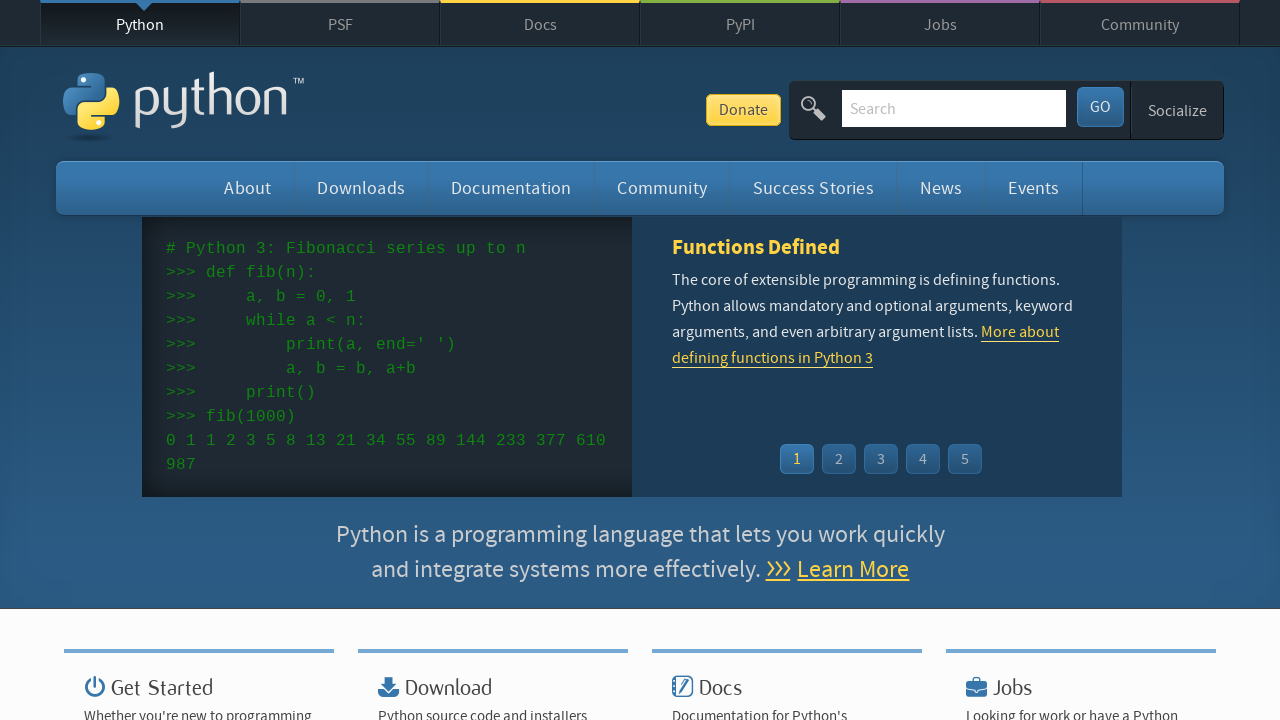